Tests browsing languages by category by navigating to the Browse Languages section and selecting a specific letter category to view languages starting with that letter

Starting URL: https://www.99-bottles-of-beer.net/

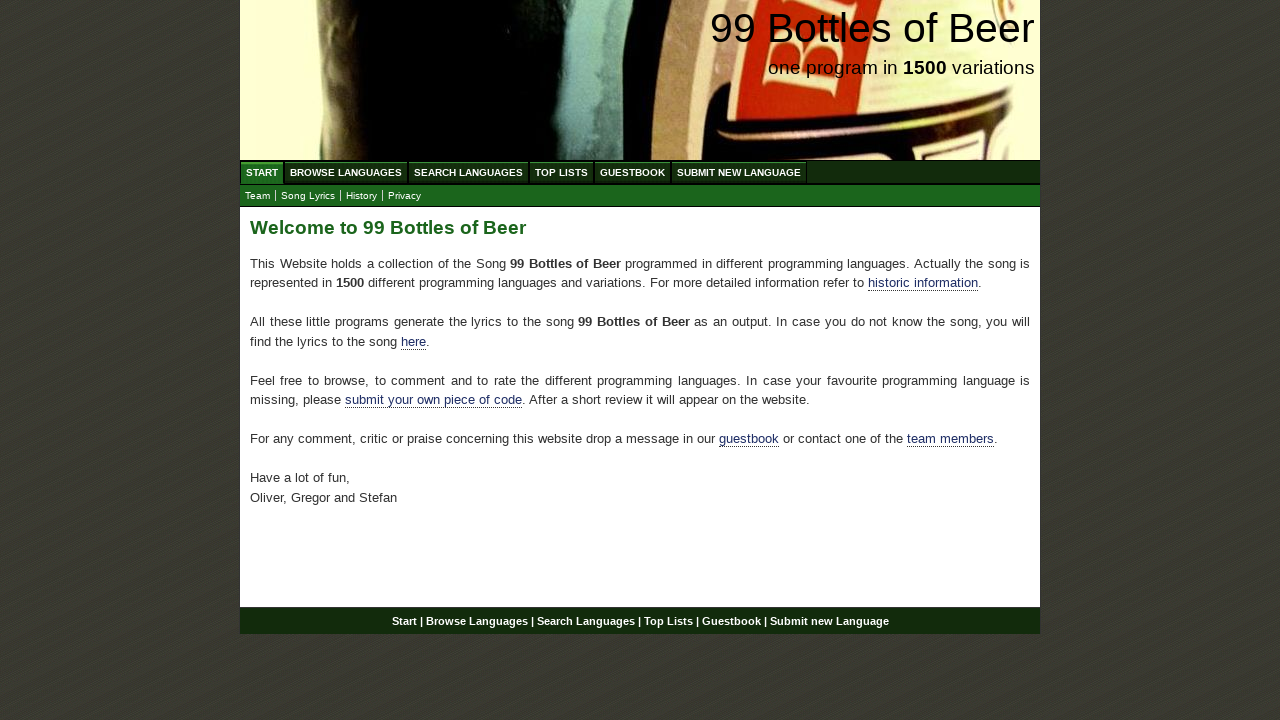

Clicked on Browse Languages menu at (346, 172) on xpath=//ul[@id='menu']//a[@href='/abc.html']
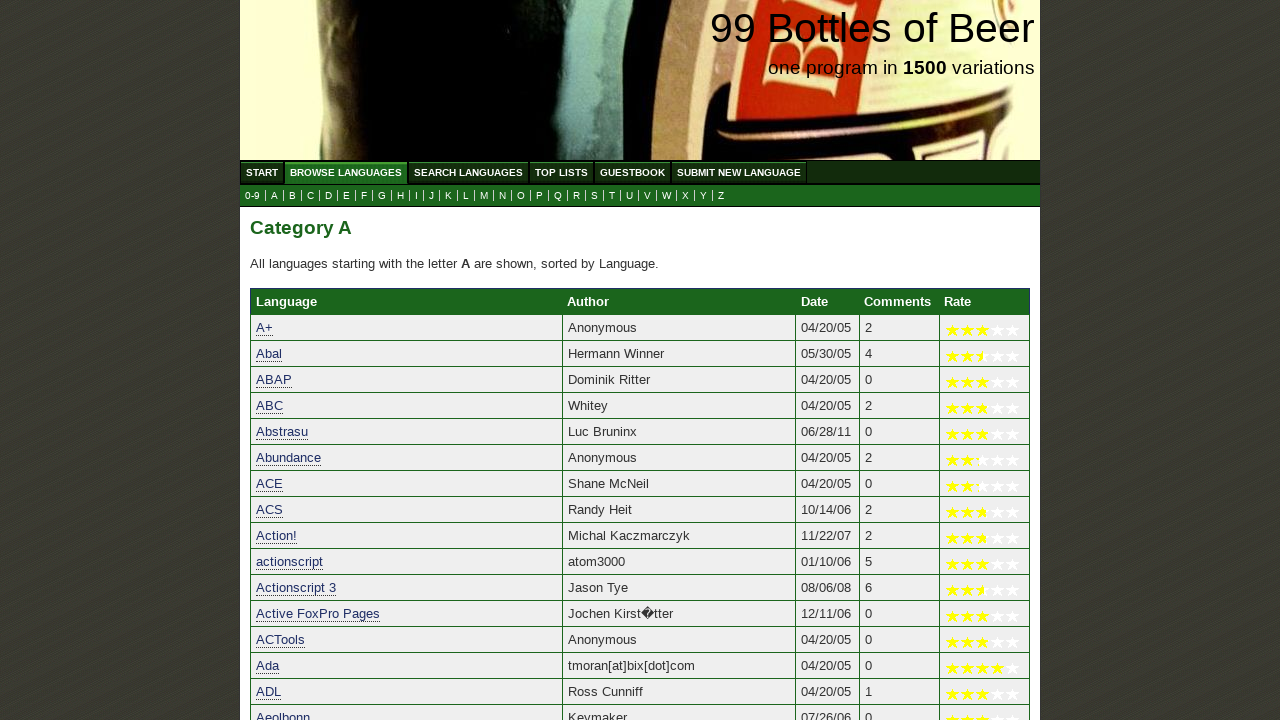

Clicked on category 'Y' in submenu at (704, 196) on xpath=//ul[@id='submenu']//a[@href='y.html']
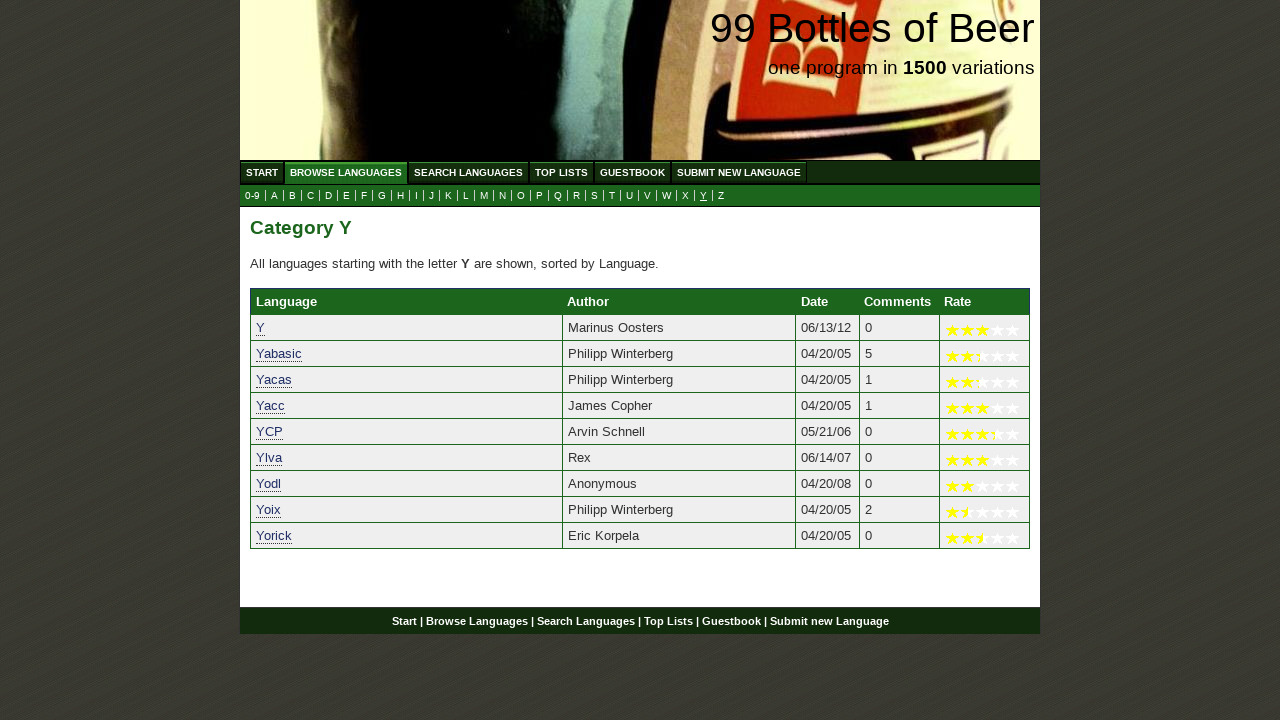

Languages list loaded for category 'Y'
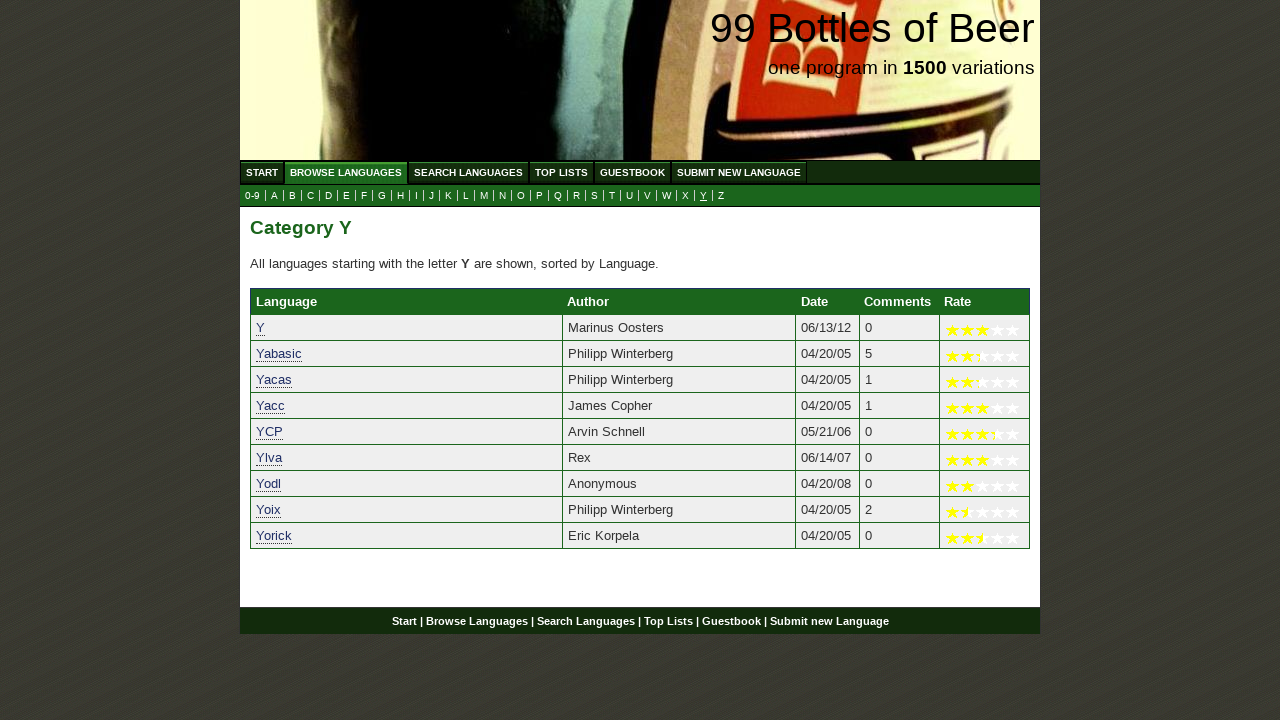

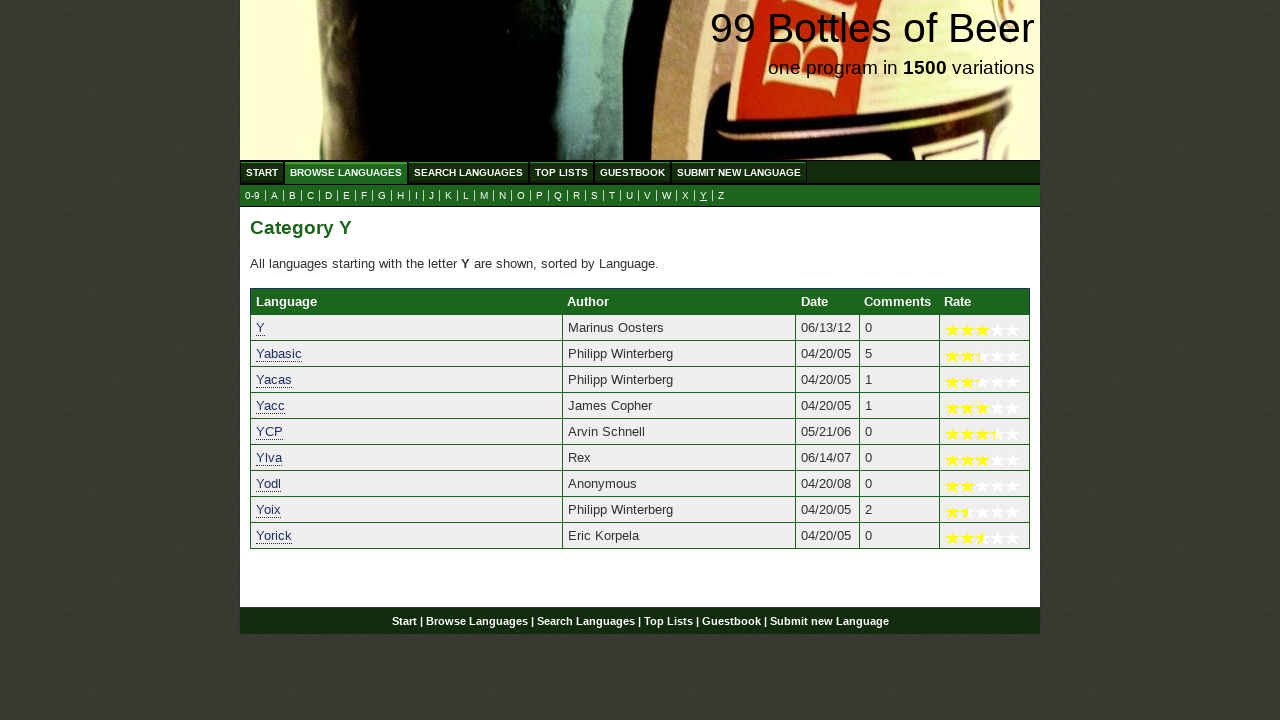